Tests the practice form on DemoQA by filling the first name, selecting gender radio button, checking sports hobby, and clicking a link

Starting URL: https://demoqa.com/automation-practice-form

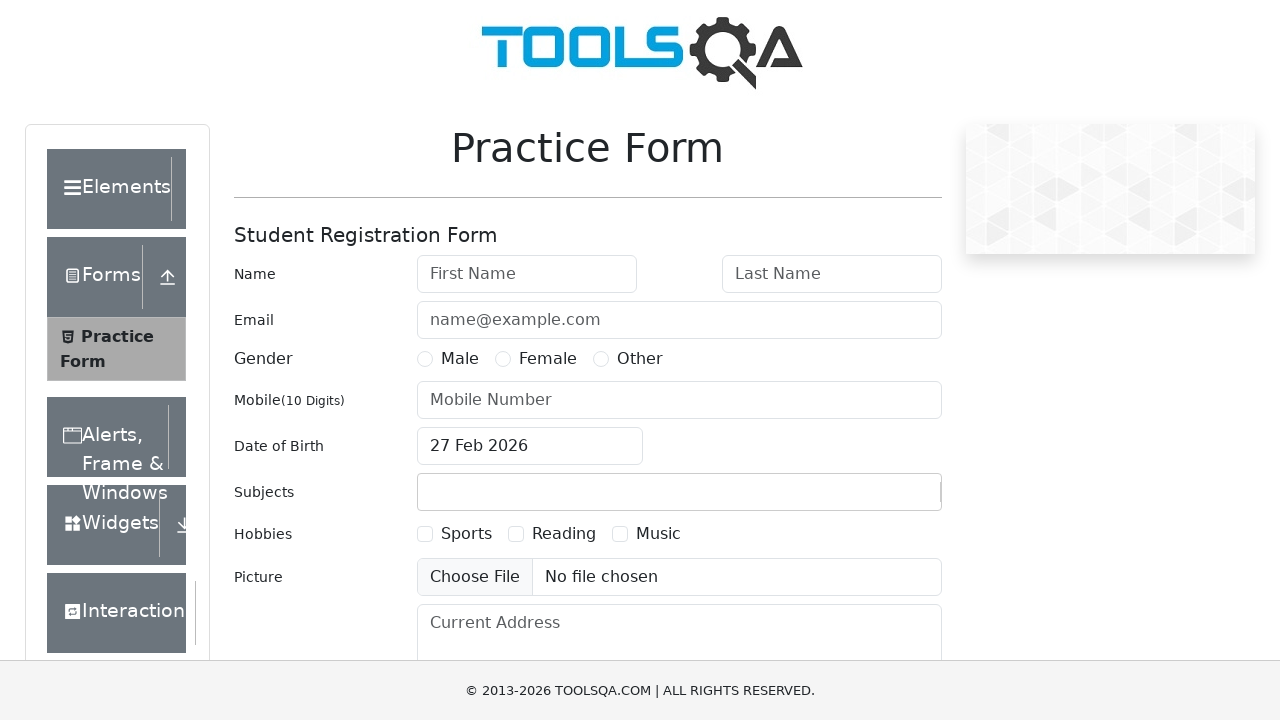

Filled first name field with 'Pedro' on #firstName
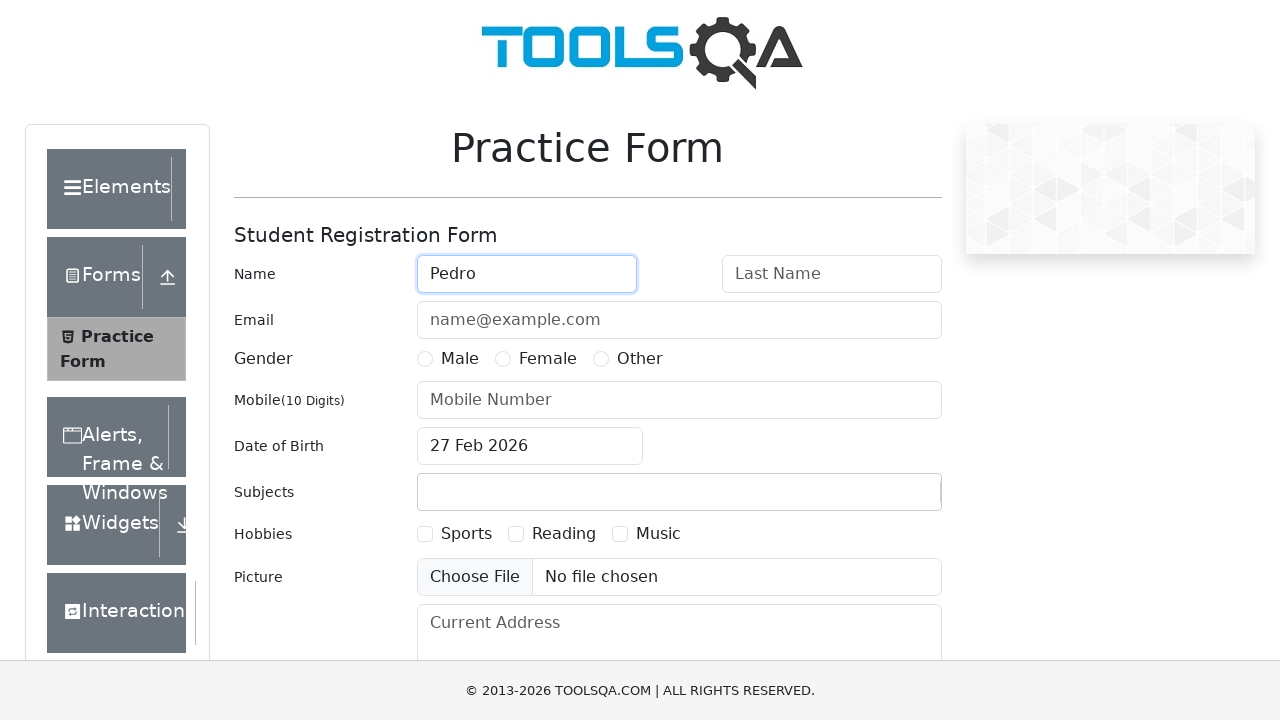

Selected Male gender radio button at (460, 359) on label[for='gender-radio-1']
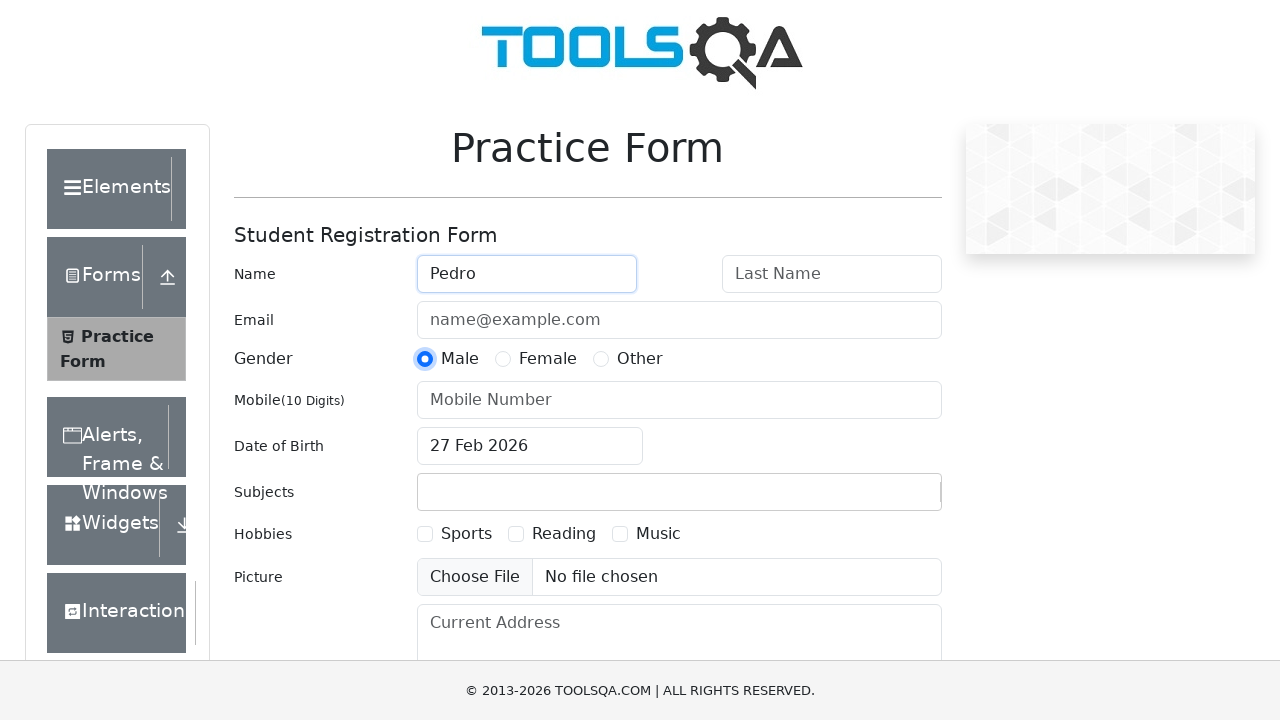

Checked Sports hobby checkbox at (466, 534) on label[for='hobbies-checkbox-1']
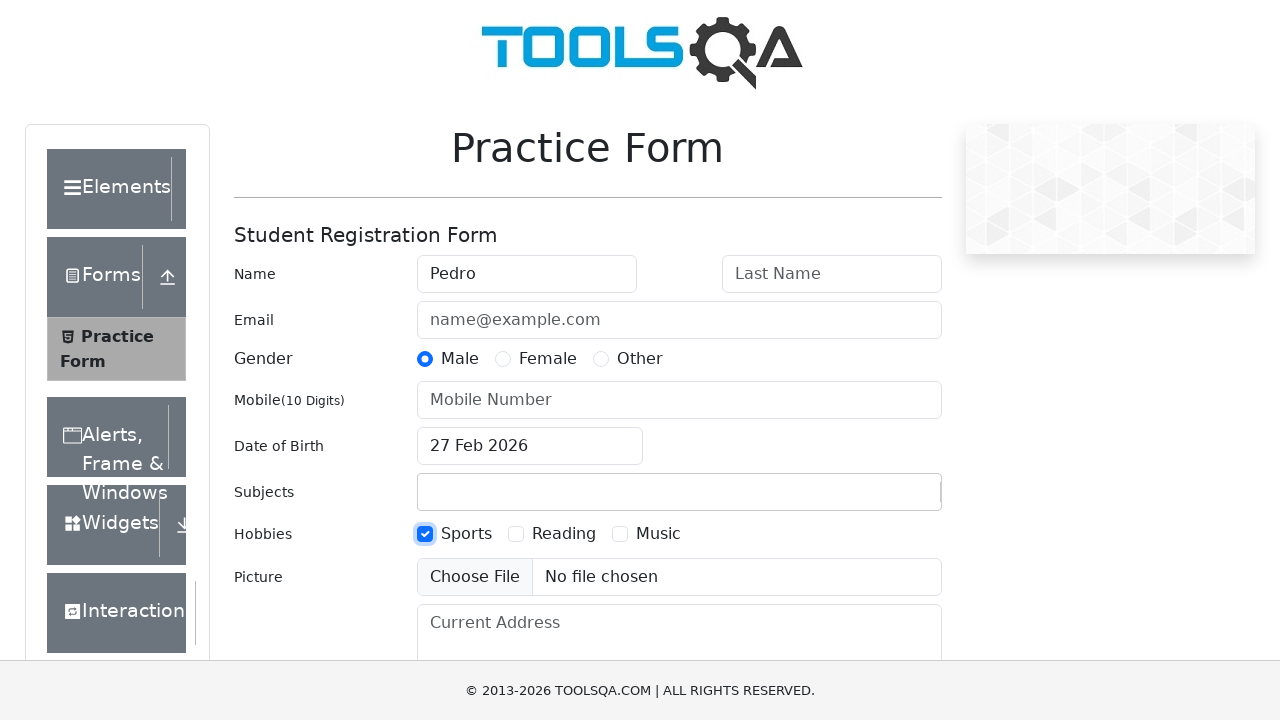

Clicked DemoQA link at (640, 50) on a[href='https://demoqa.com']
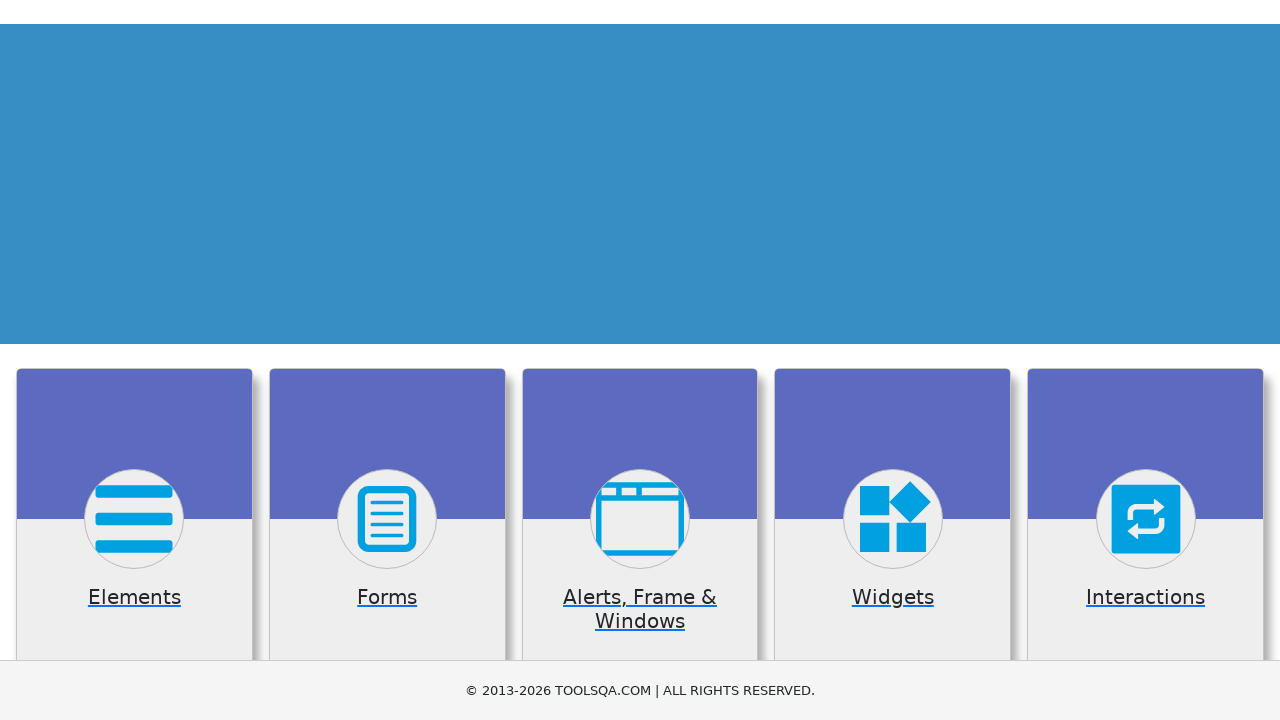

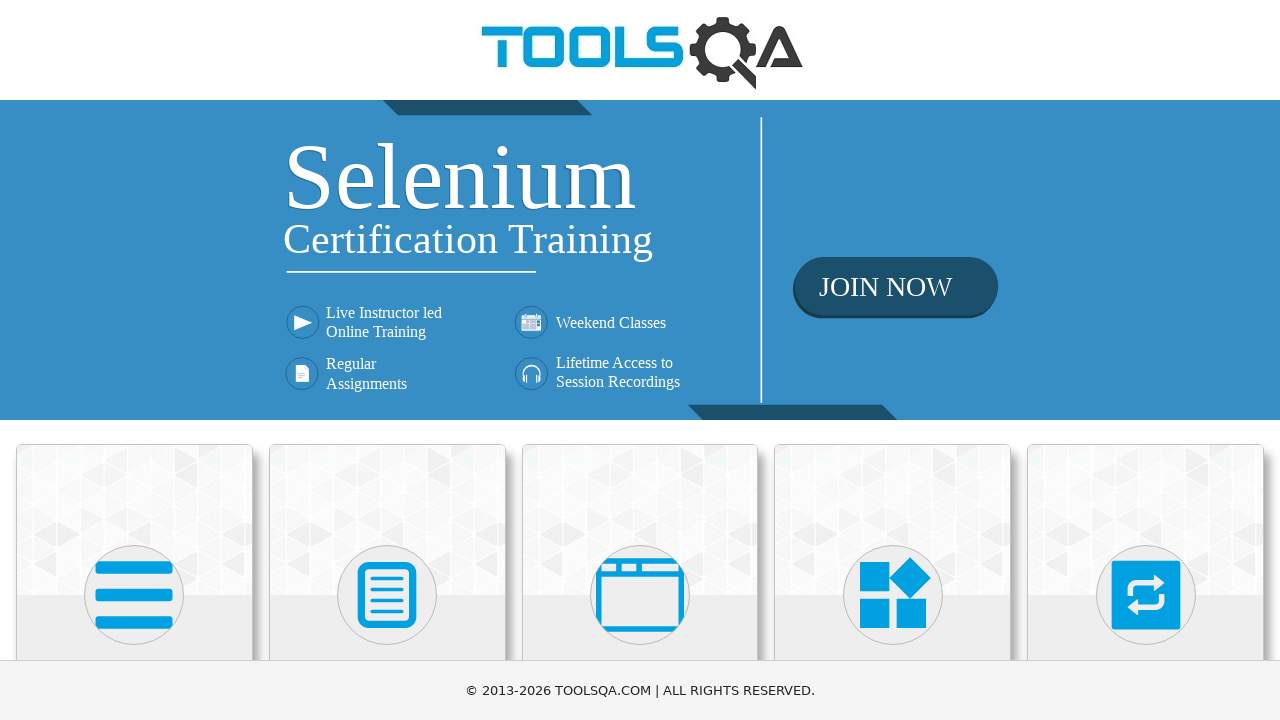